Tests navigation to Status Codes page and clicks on the 500 status code link to view its details.

Starting URL: https://the-internet.herokuapp.com/

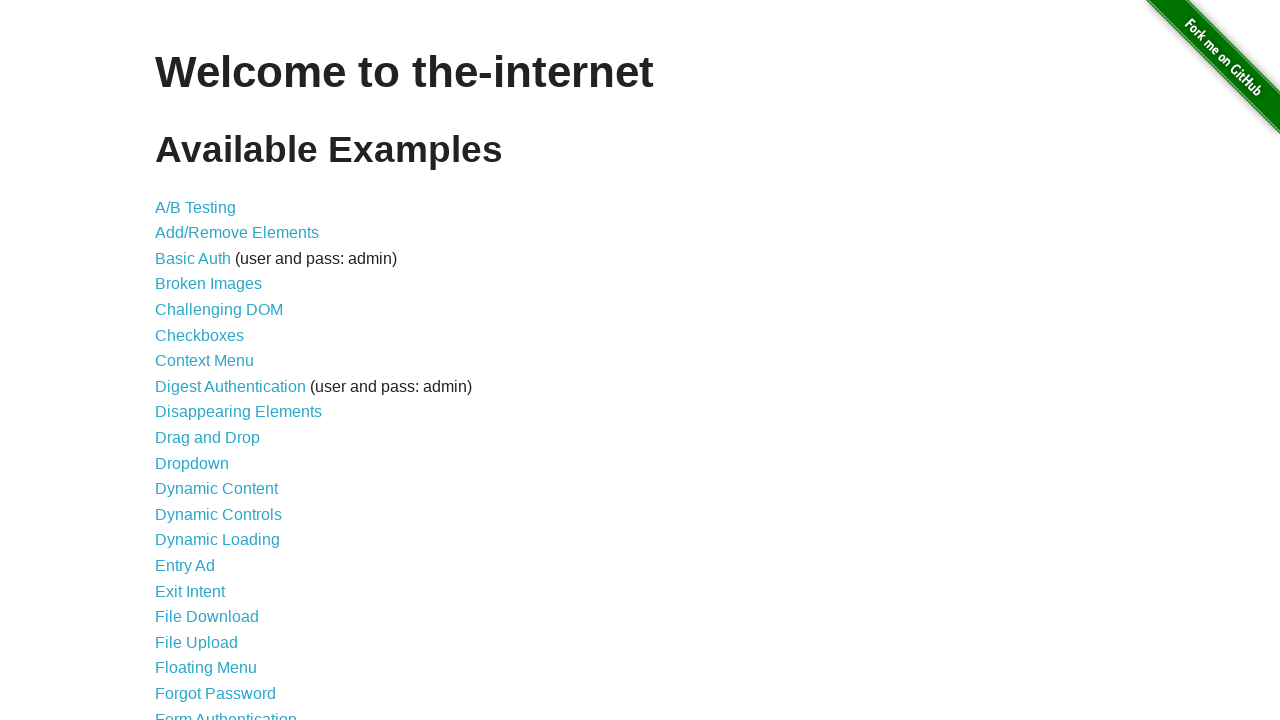

Clicked on Status Codes link at (203, 600) on xpath=//a[@href='/status_codes']
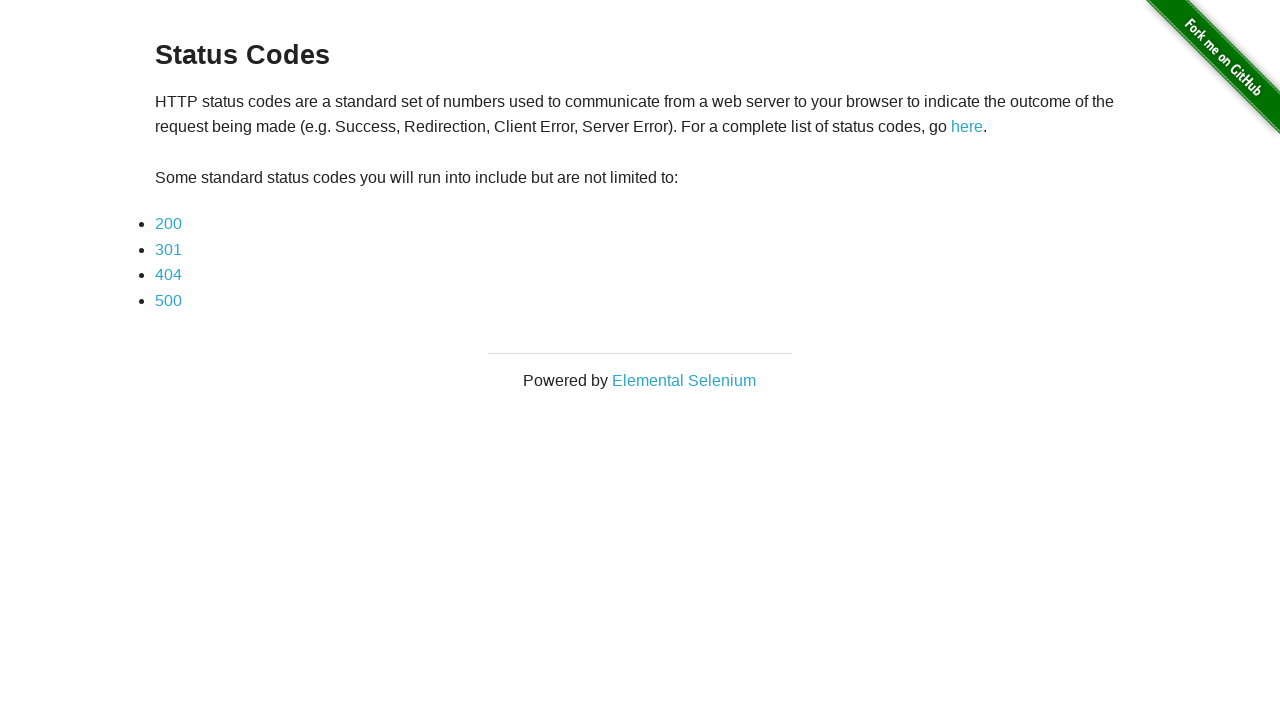

Clicked on 500 status code link at (168, 300) on xpath=//a[contains(text(), '500')]
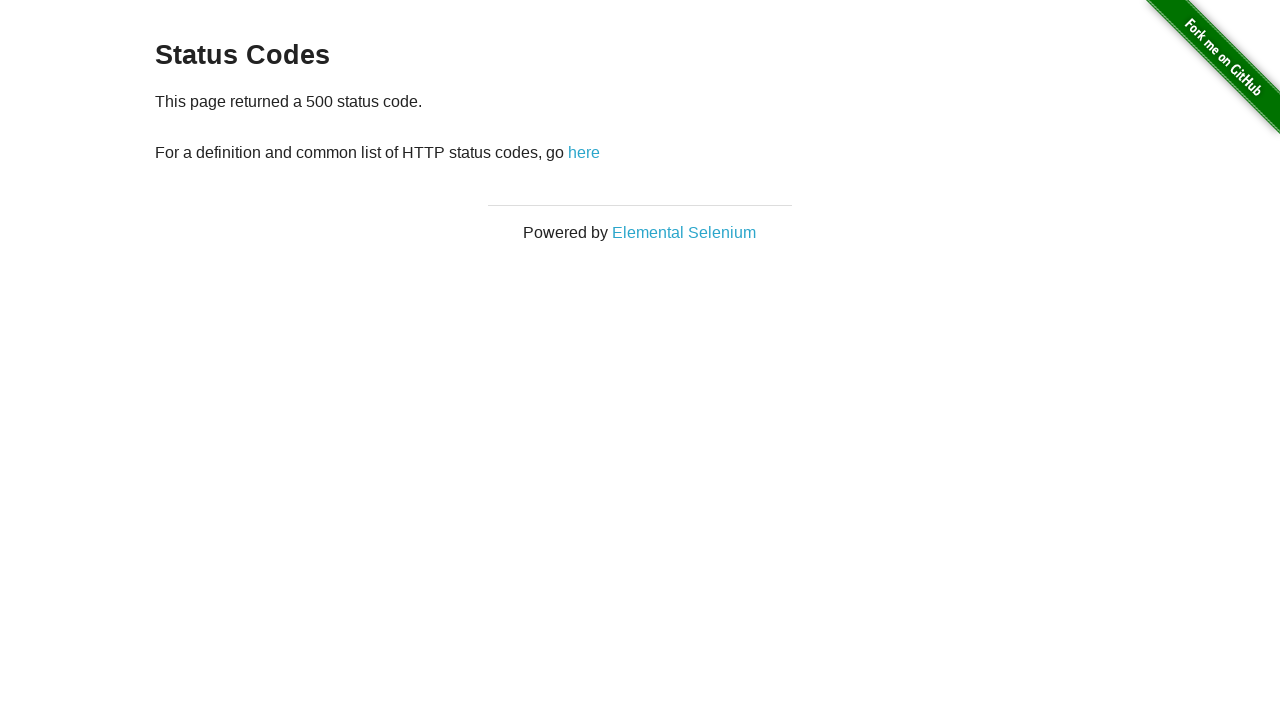

Status code 500 details page loaded
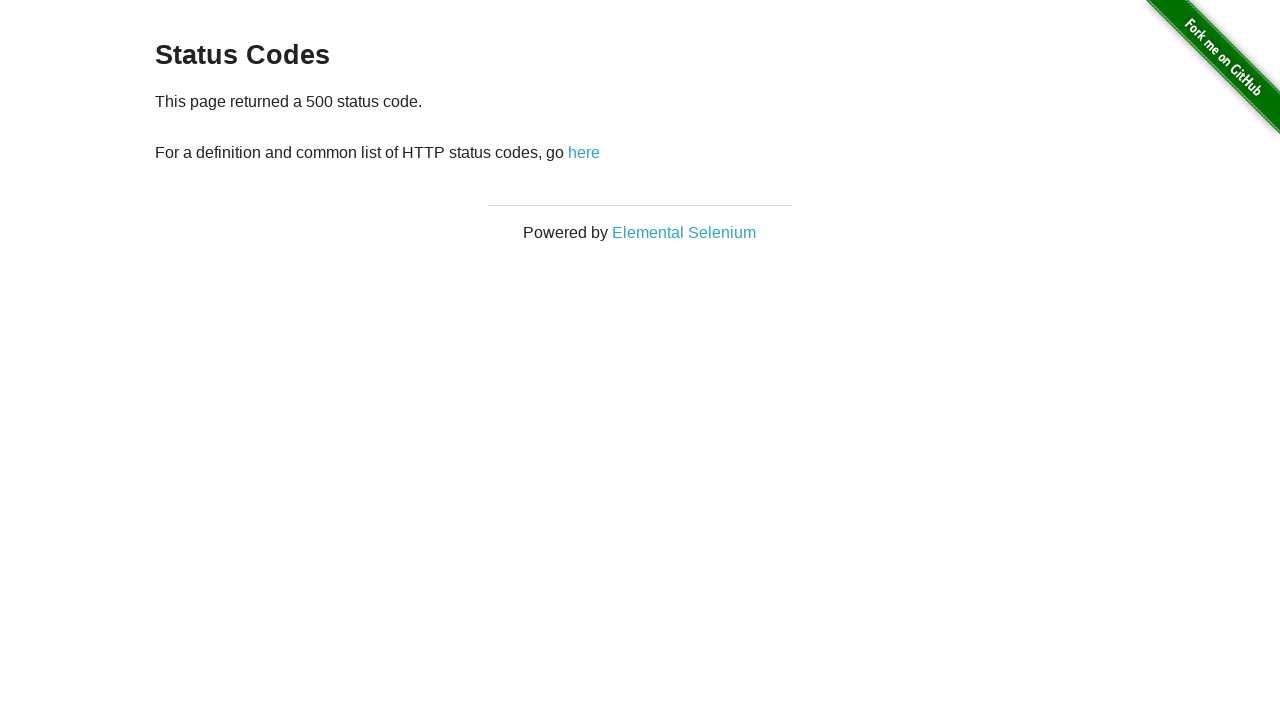

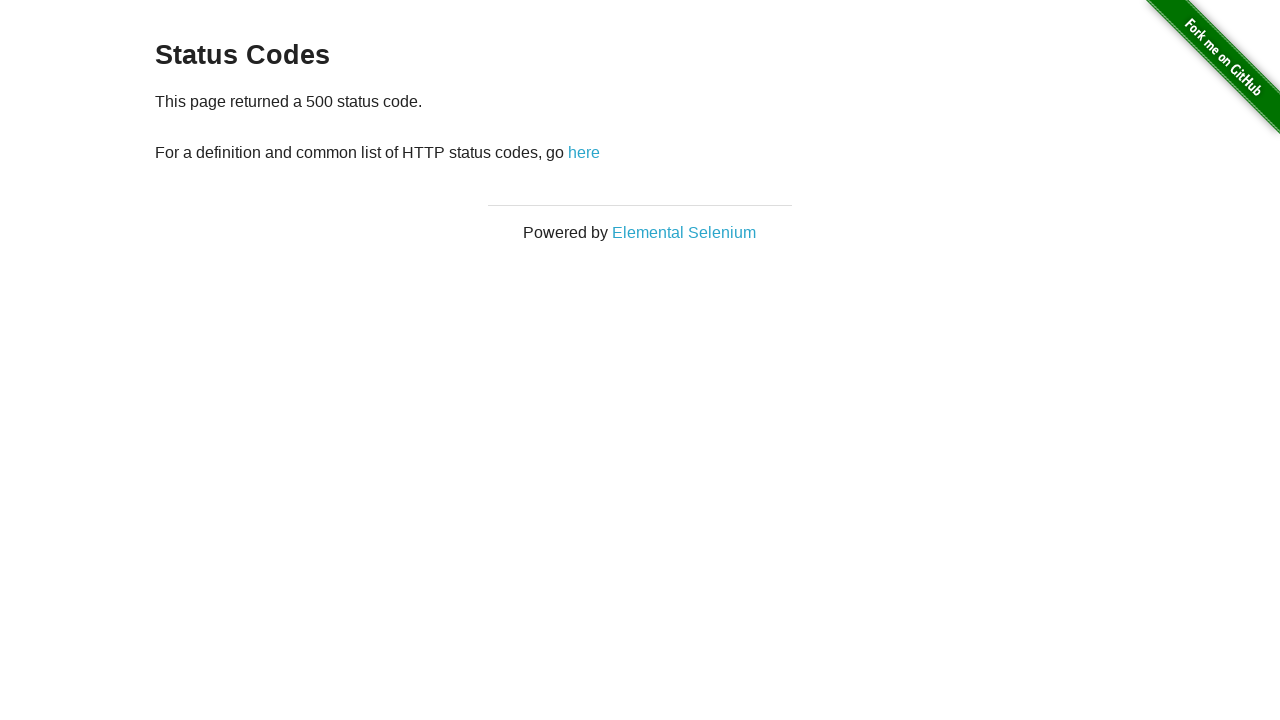